Tests an e-commerce workflow on GreenKart by adding specific items (Brocolli, Cucumber, Beetroot, Mango) to cart, proceeding to checkout, applying a promo code, selecting a country from dropdown, and placing an order.

Starting URL: https://rahulshettyacademy.com/seleniumPractise/

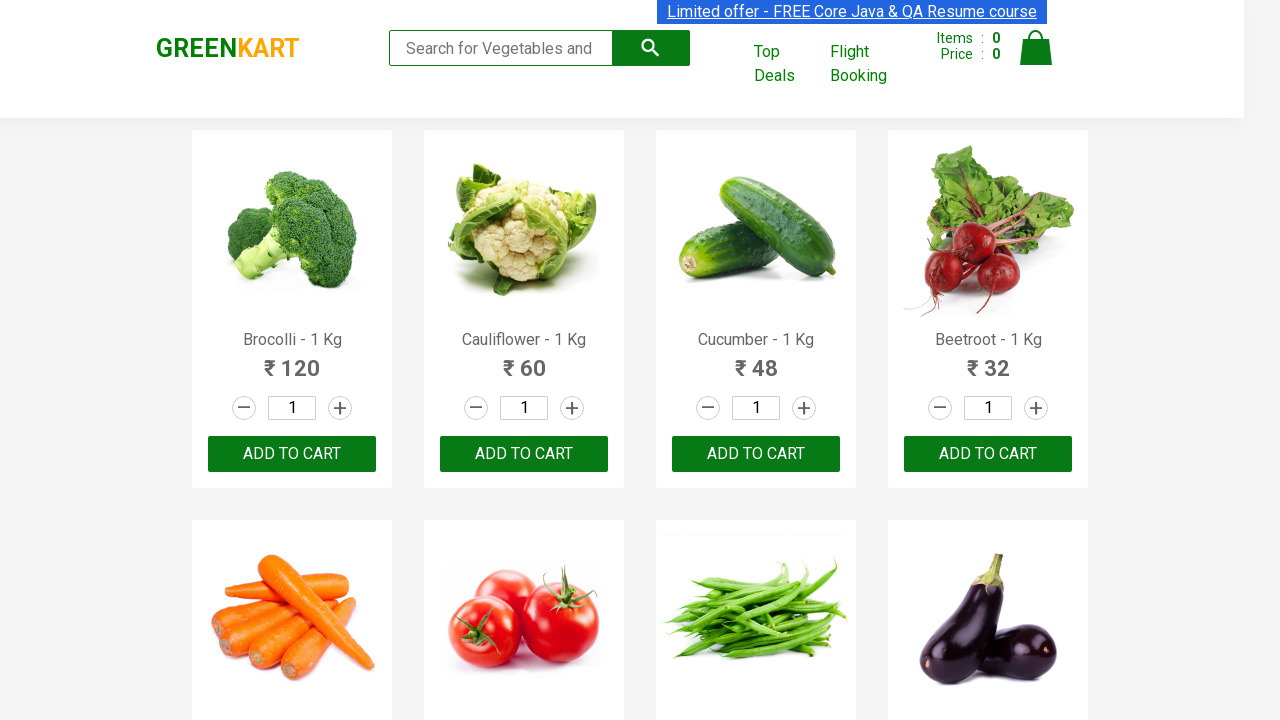

Waited for product list to load on GreenKart homepage
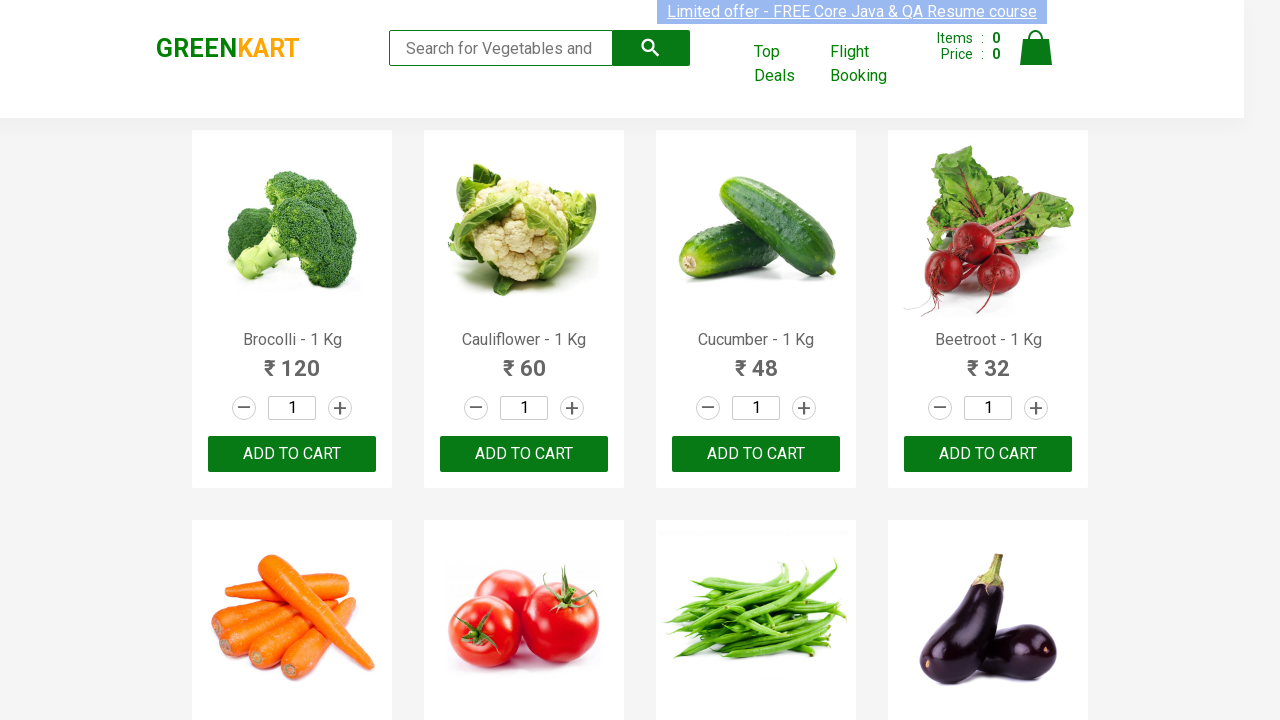

Added Brocolli to cart at (292, 454) on div.product-action button >> nth=0
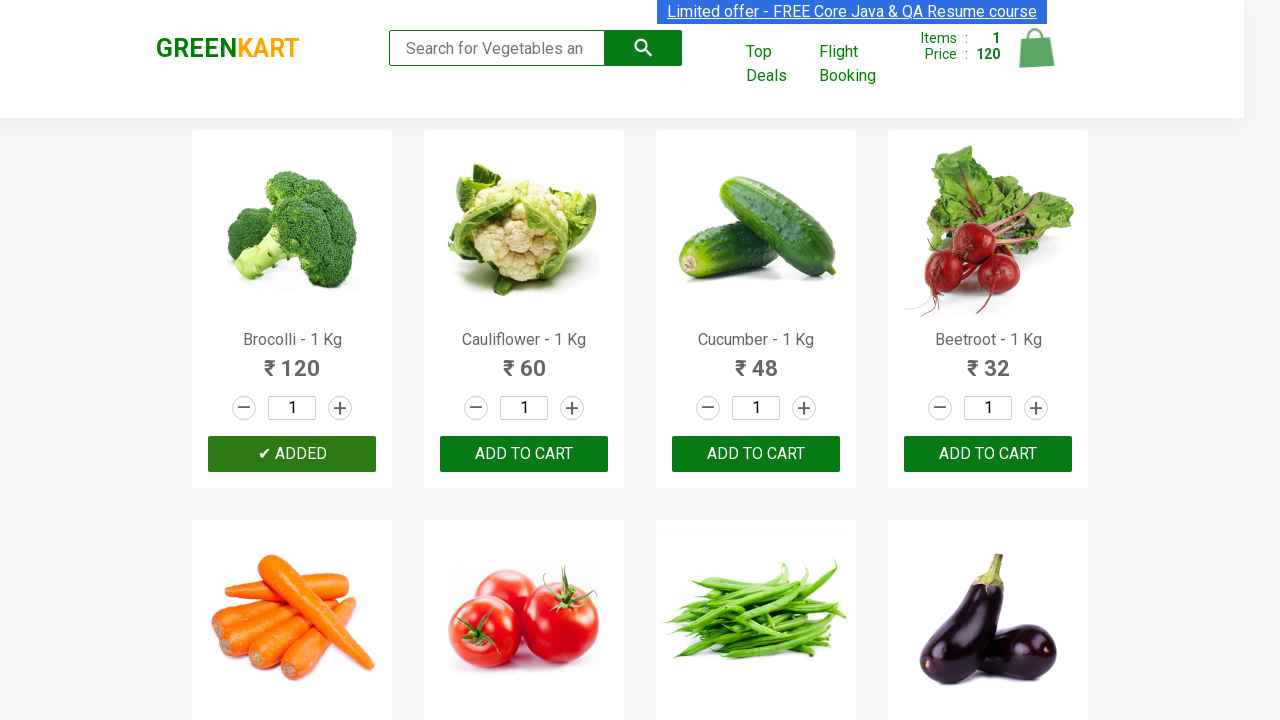

Added Cucumber to cart at (756, 454) on div.product-action button >> nth=2
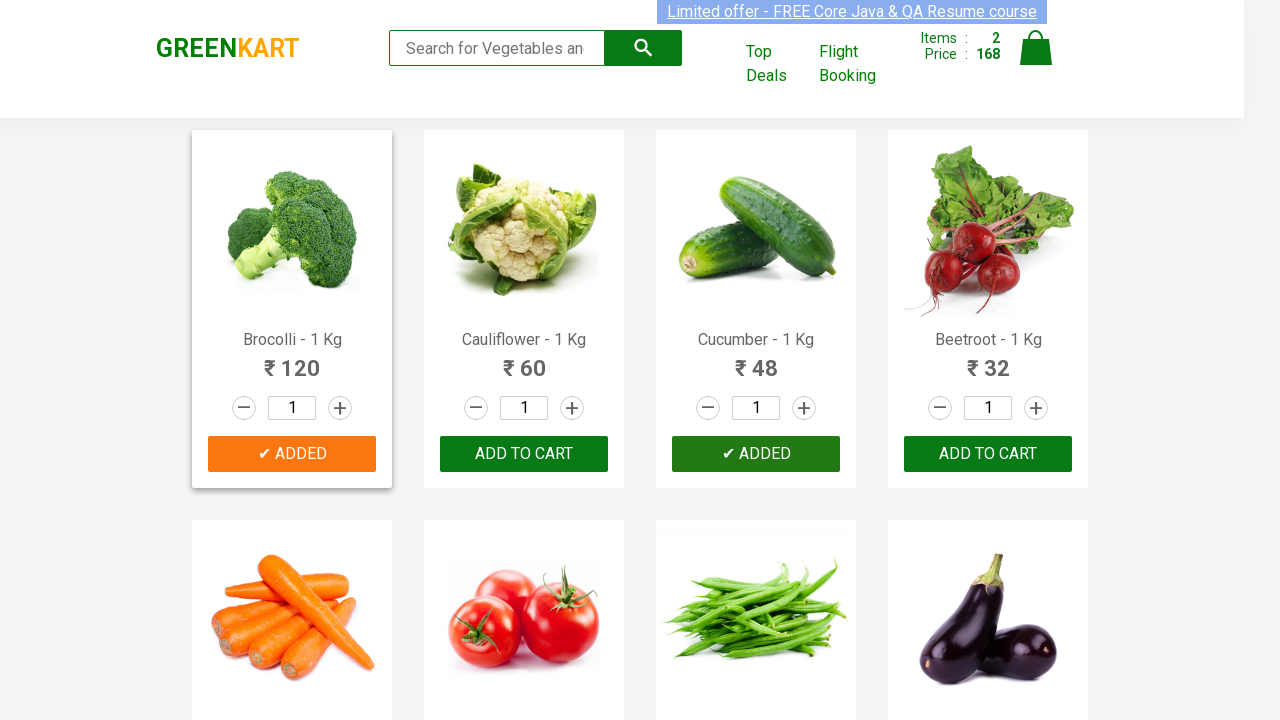

Added Beetroot to cart at (988, 454) on div.product-action button >> nth=3
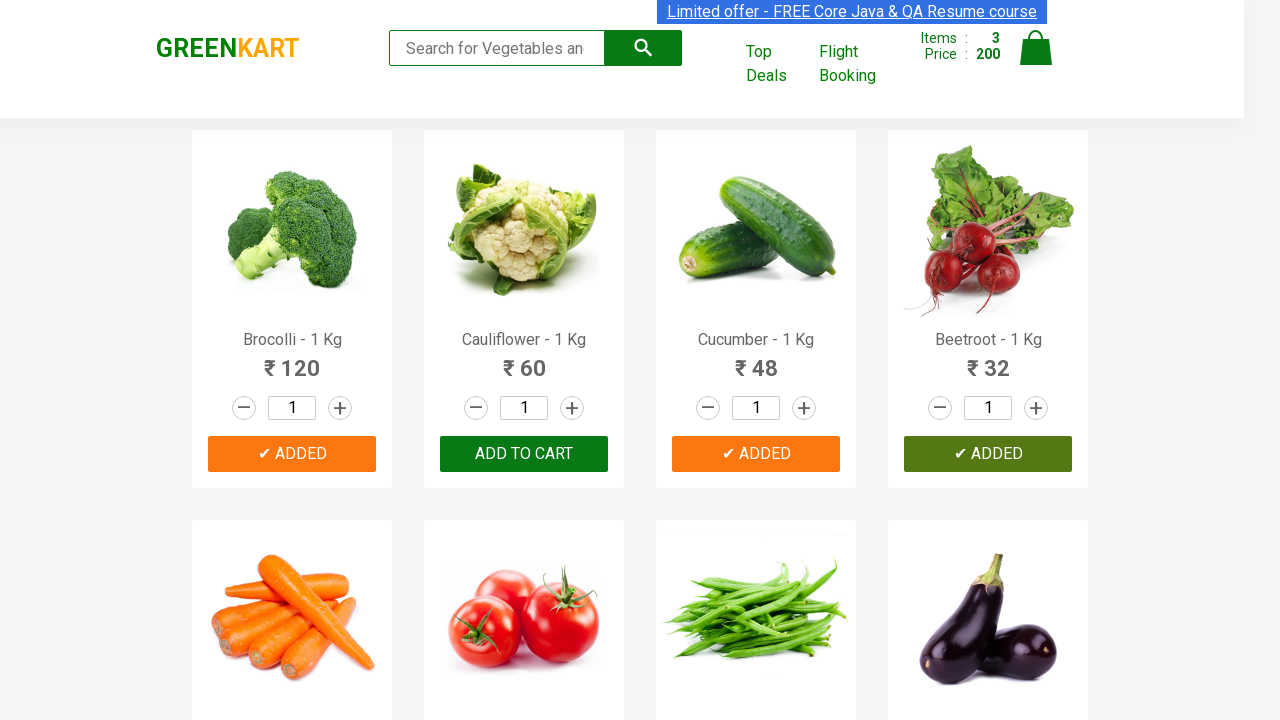

Added Mango to cart at (524, 360) on div.product-action button >> nth=17
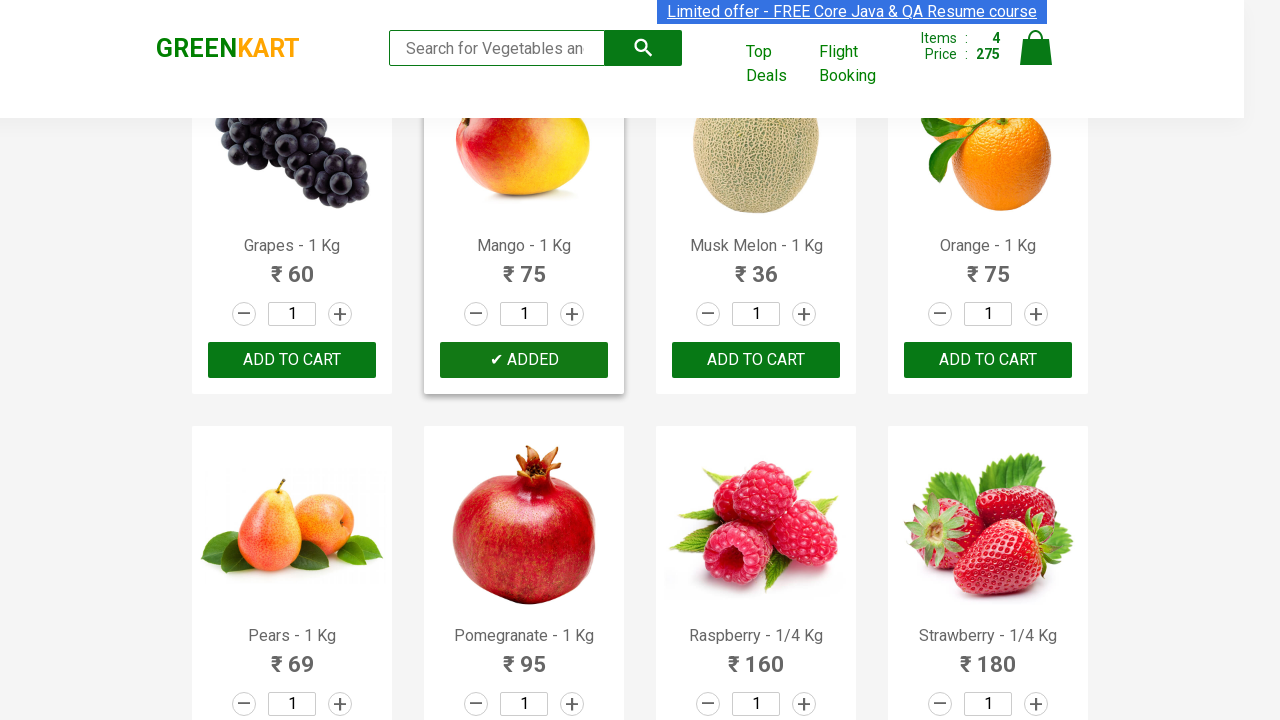

Clicked cart icon to view cart at (1036, 48) on img[alt='Cart']
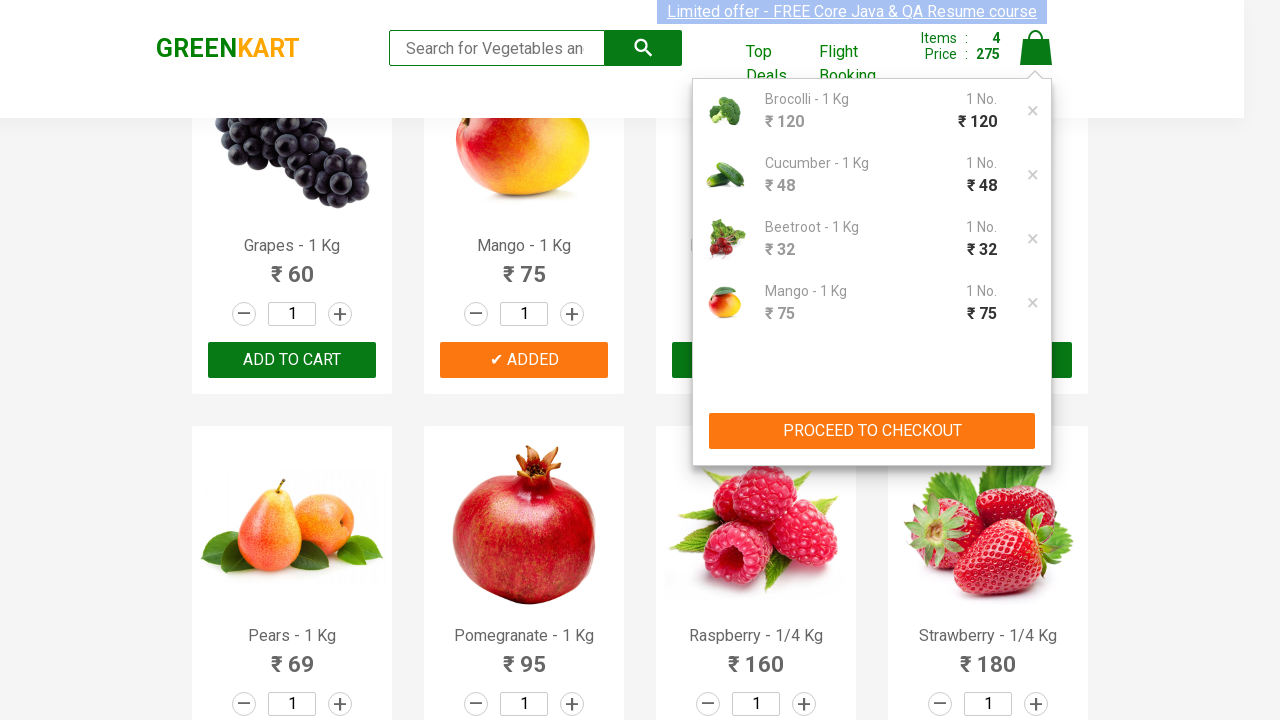

Clicked PROCEED TO CHECKOUT button at (872, 431) on div.action-block button:has-text('PROCEED TO CHECKOUT')
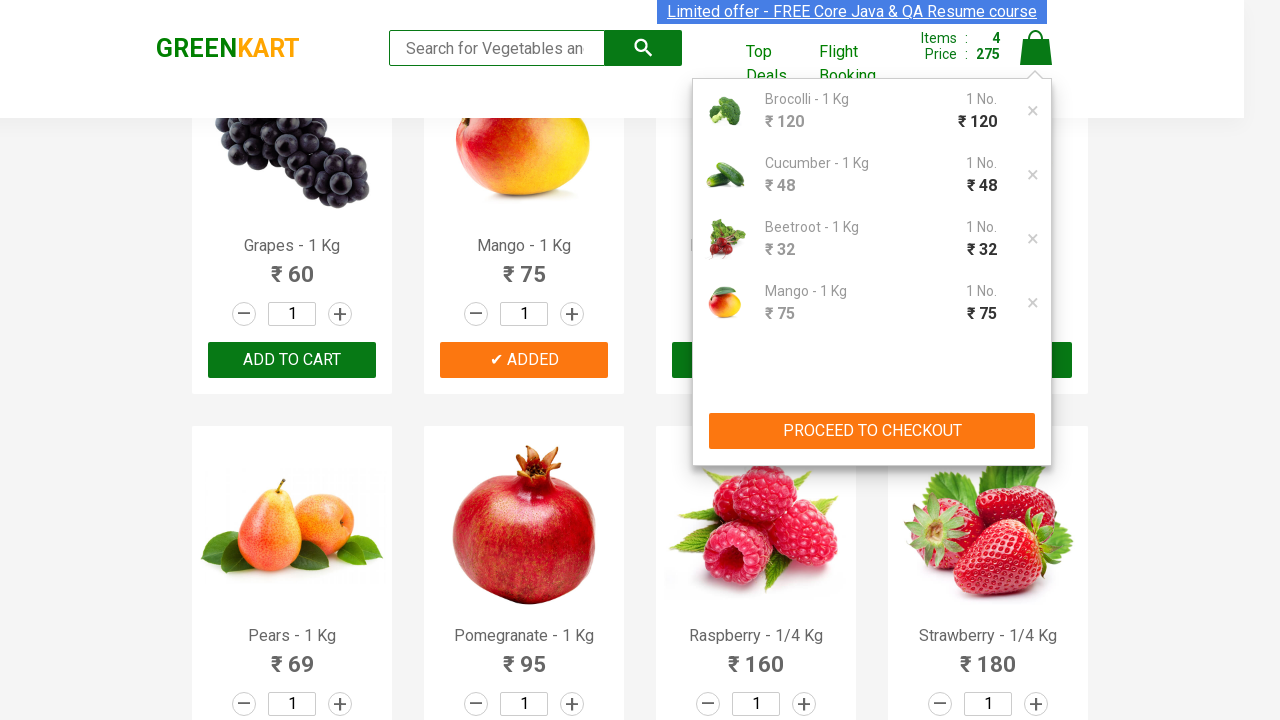

Waited for promo code input field to appear
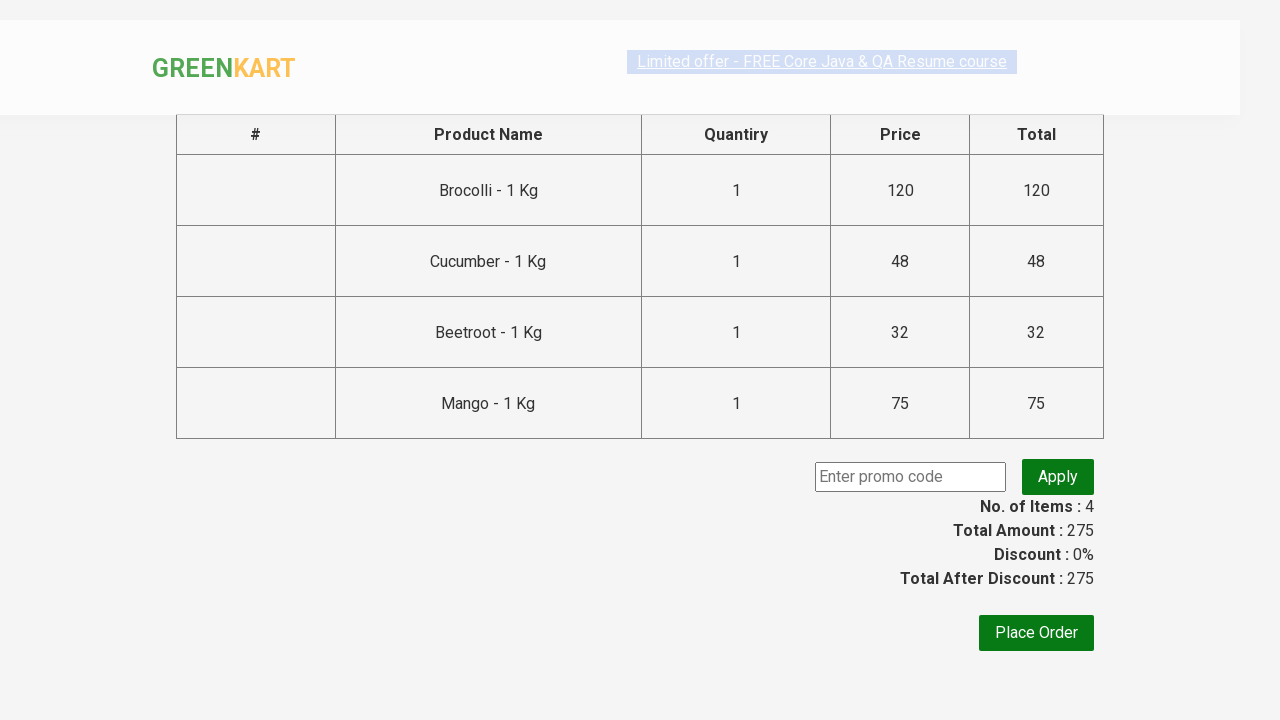

Entered promo code 'rahulshettyacademy' on input.promoCode
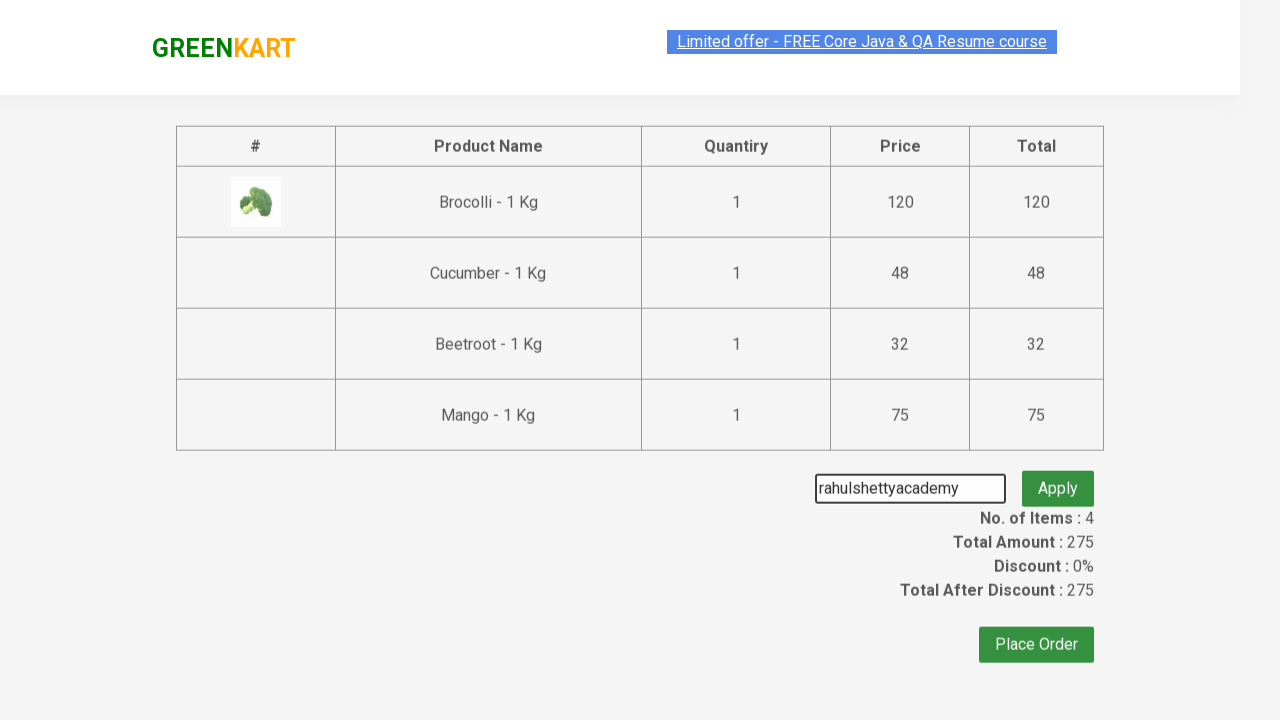

Clicked apply promo code button at (1058, 477) on .promoBtn
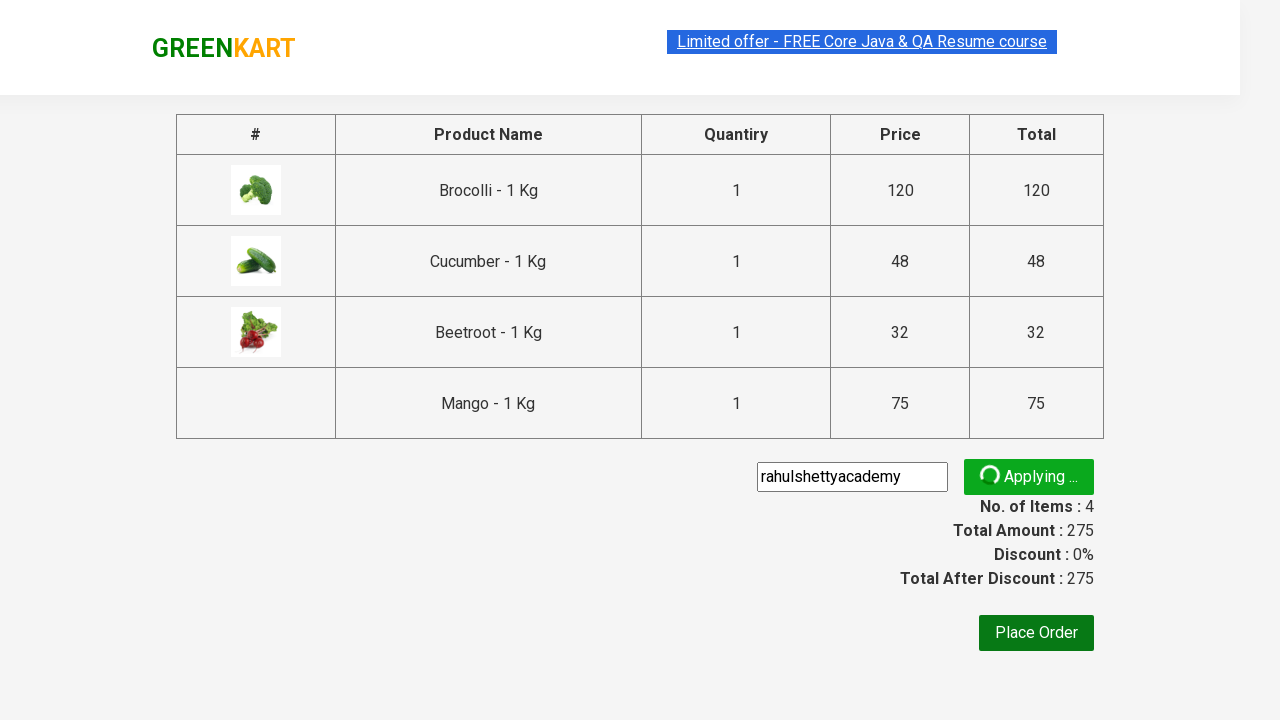

Promo code was applied successfully
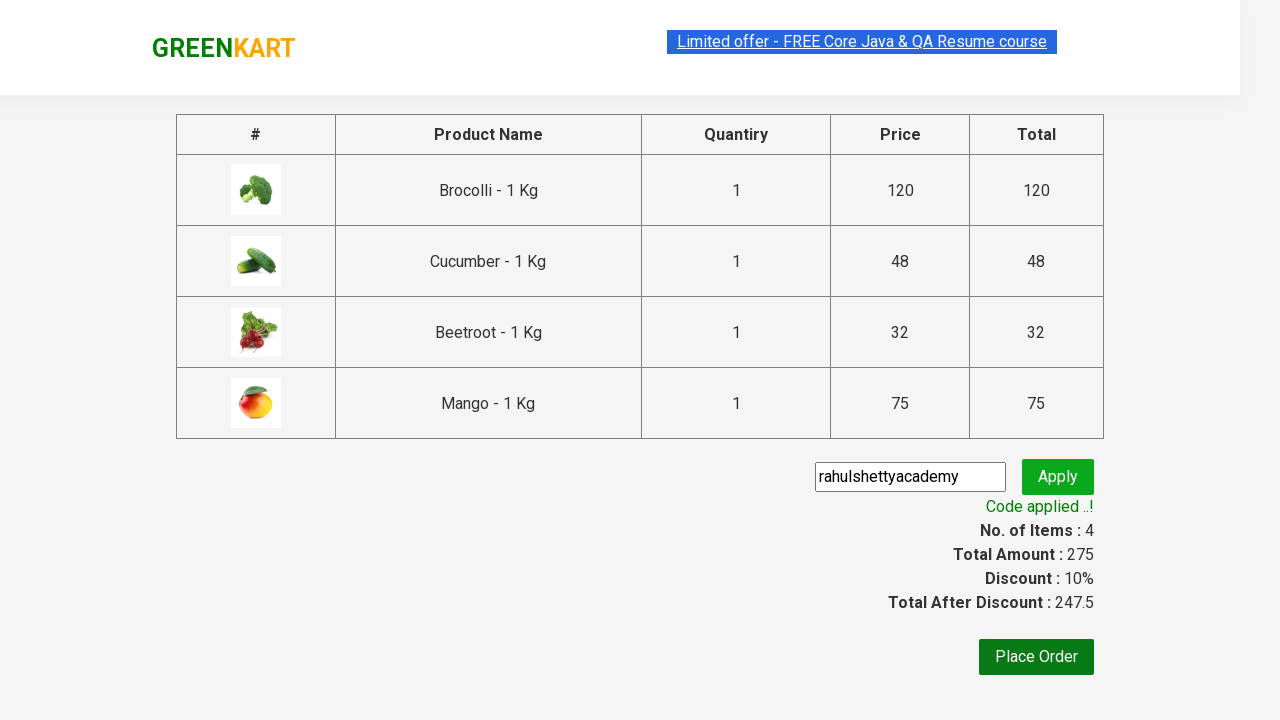

Clicked Place Order button at (1036, 657) on button:has-text('Place Order')
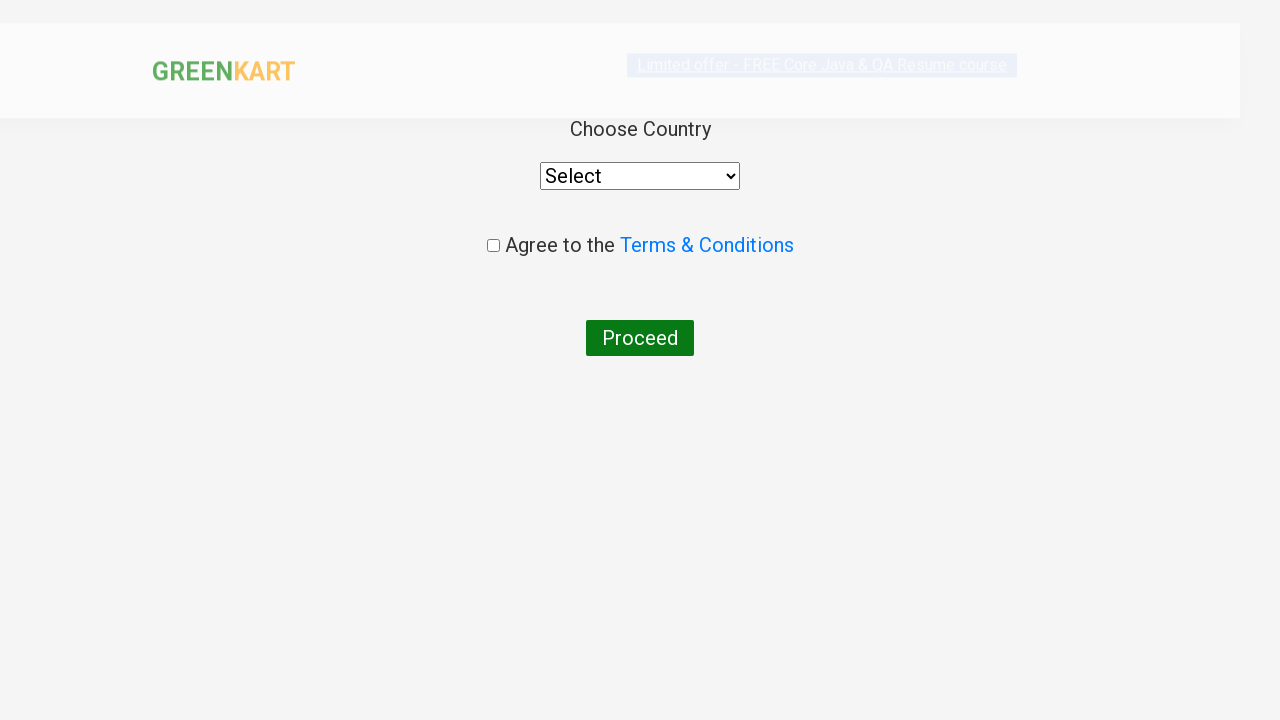

Selected 'India' from country dropdown on select
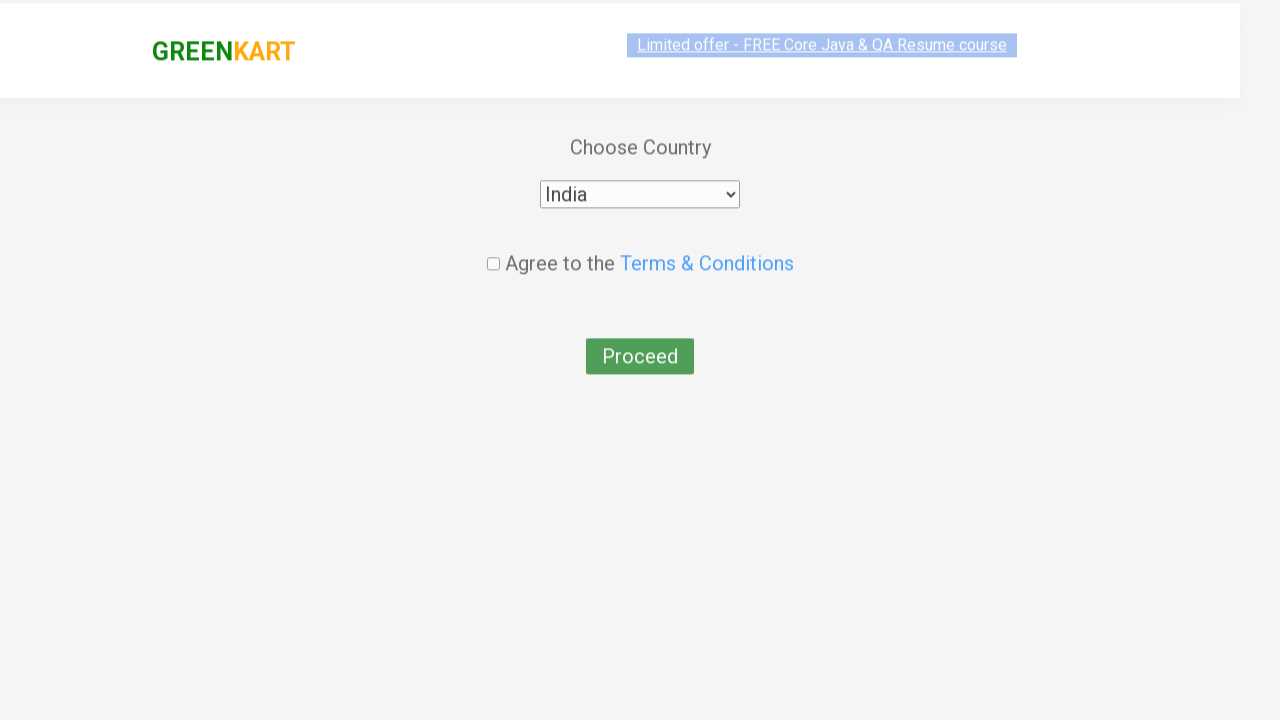

Checked terms and conditions checkbox at (493, 246) on input[type='checkbox']
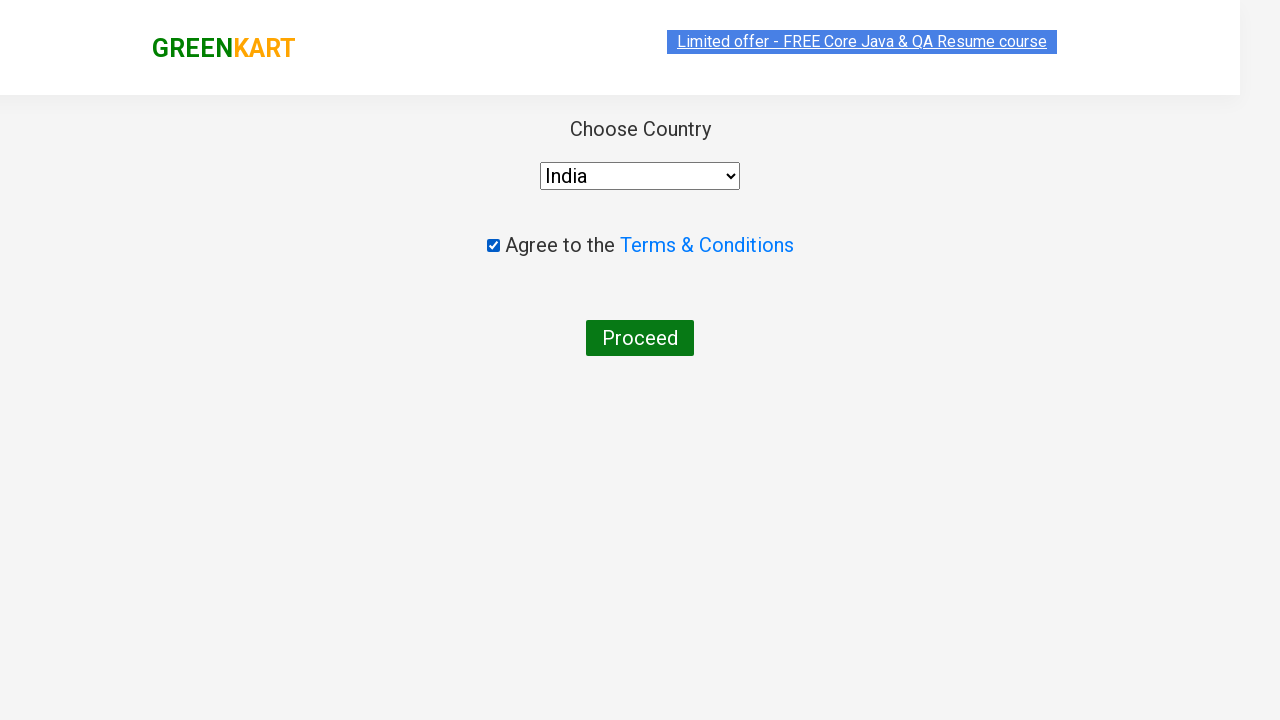

Clicked final confirm button to place order at (640, 338) on #root div div div div button
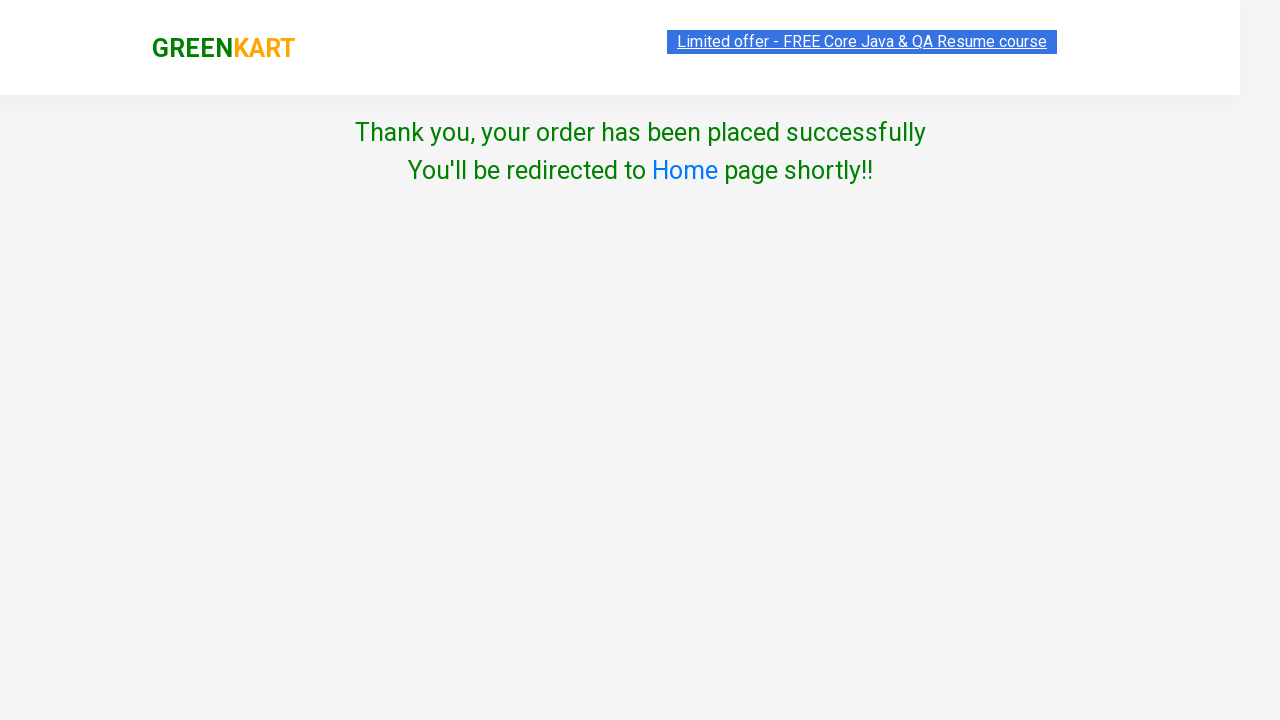

Order placed successfully - success message displayed
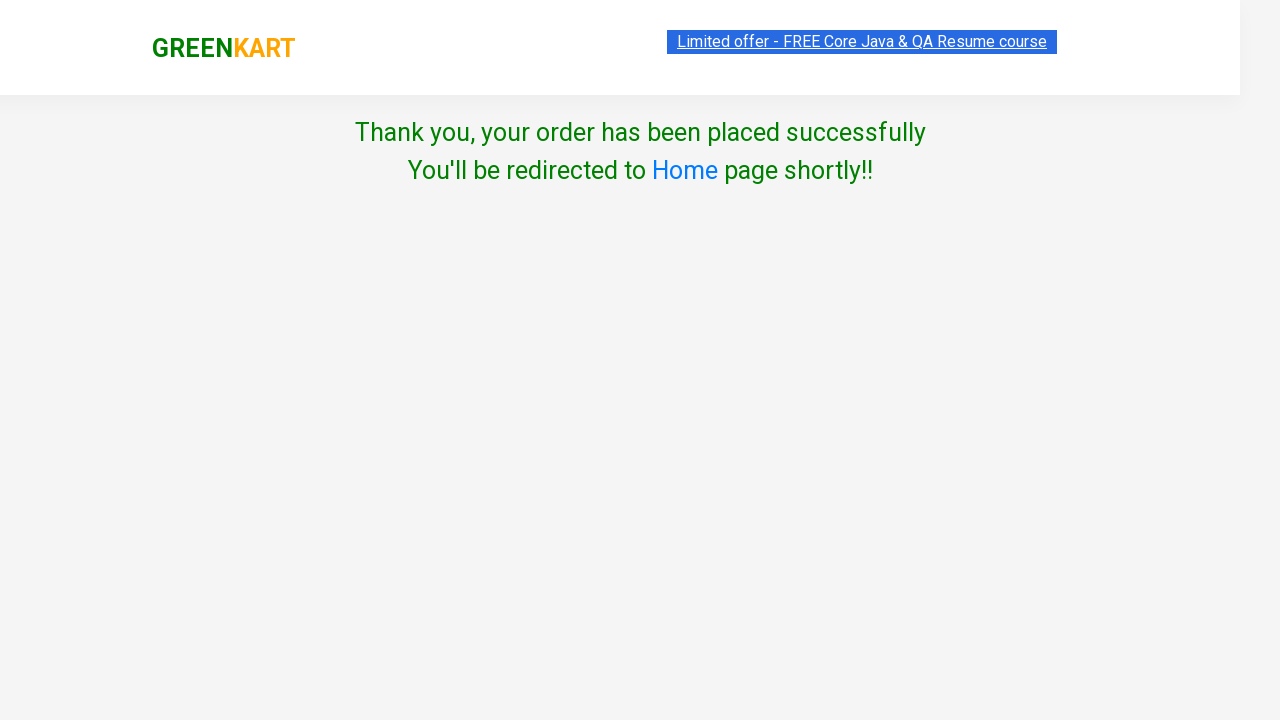

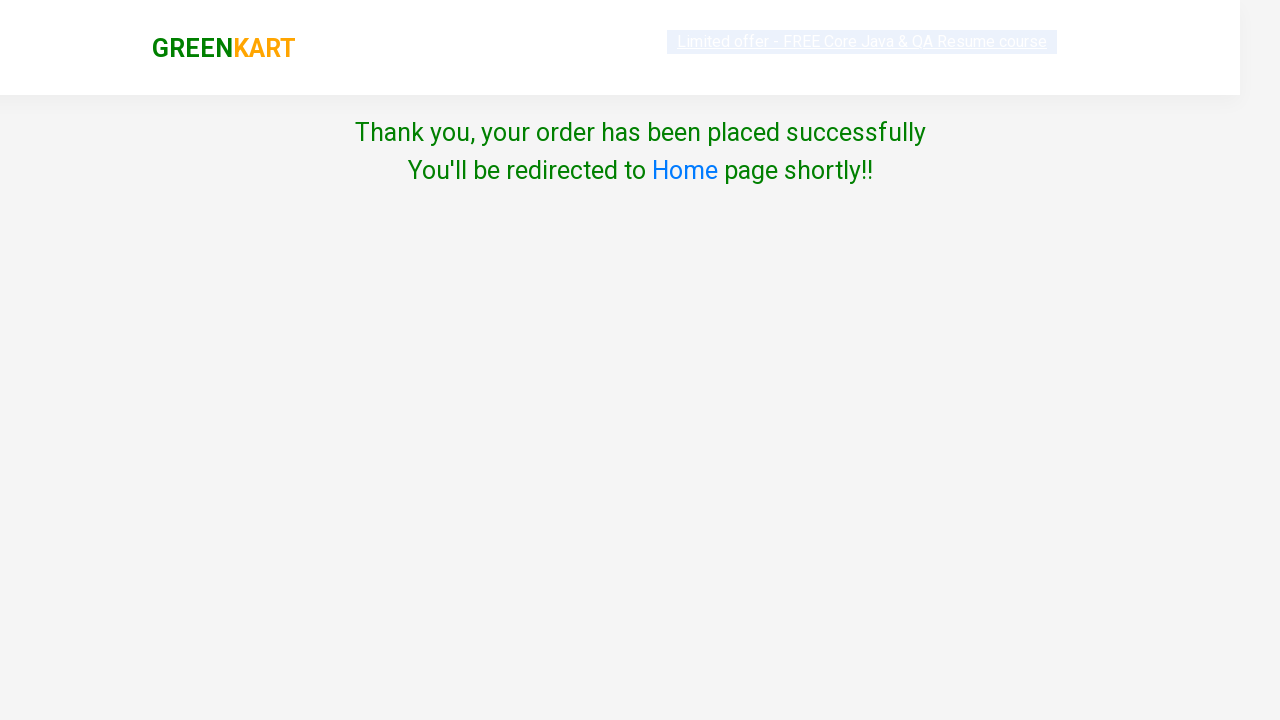